Navigates to the GeeksforGeeks homepage and verifies the page loads successfully

Starting URL: https://www.geeksforgeeks.org/

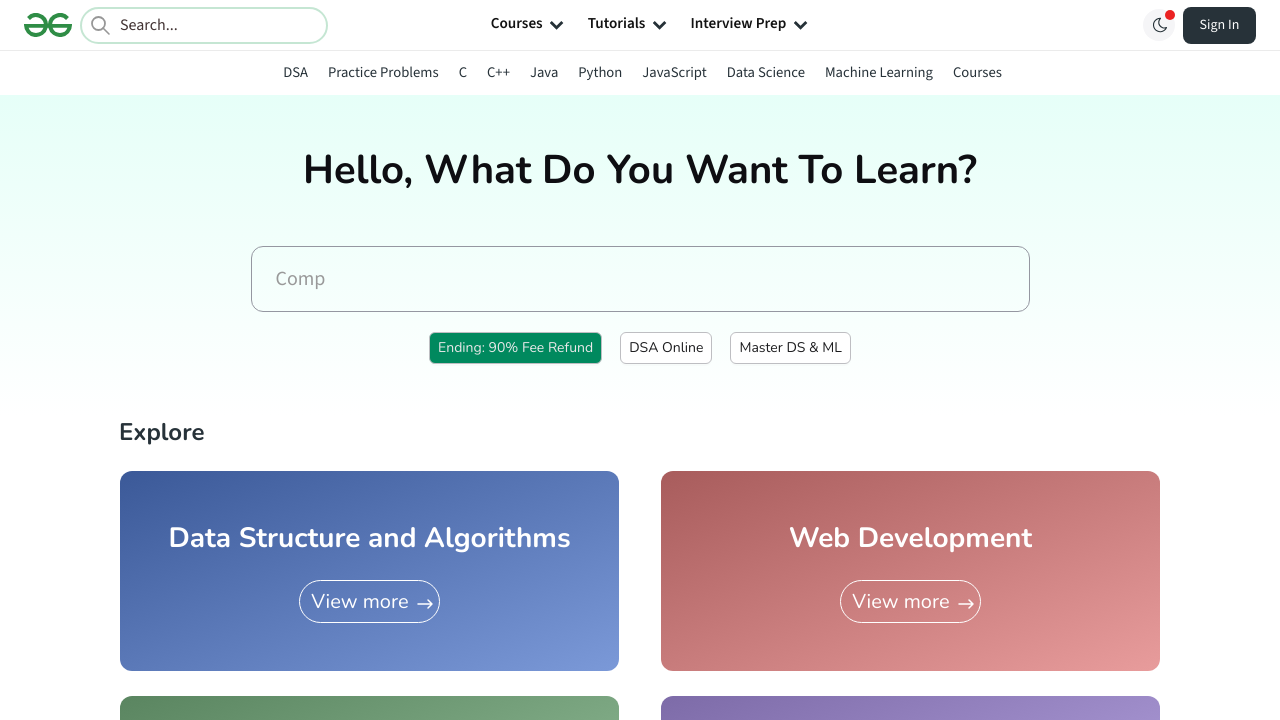

Waited for page DOM content to load
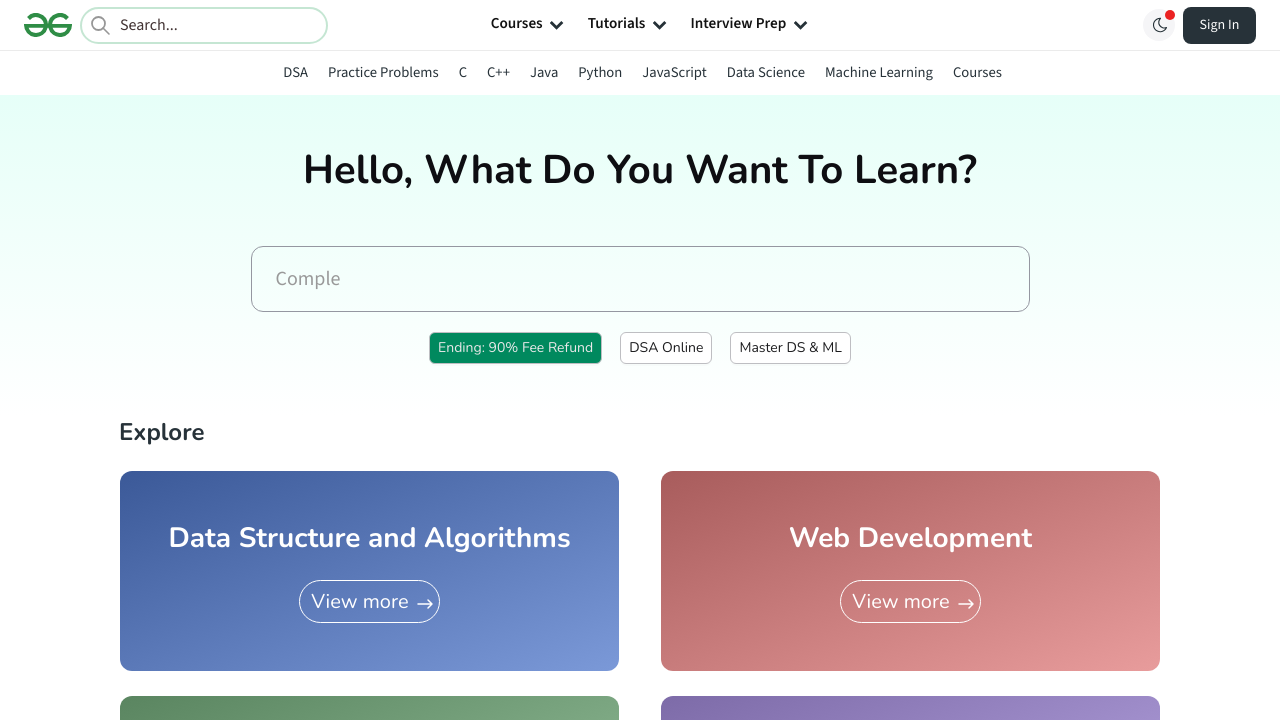

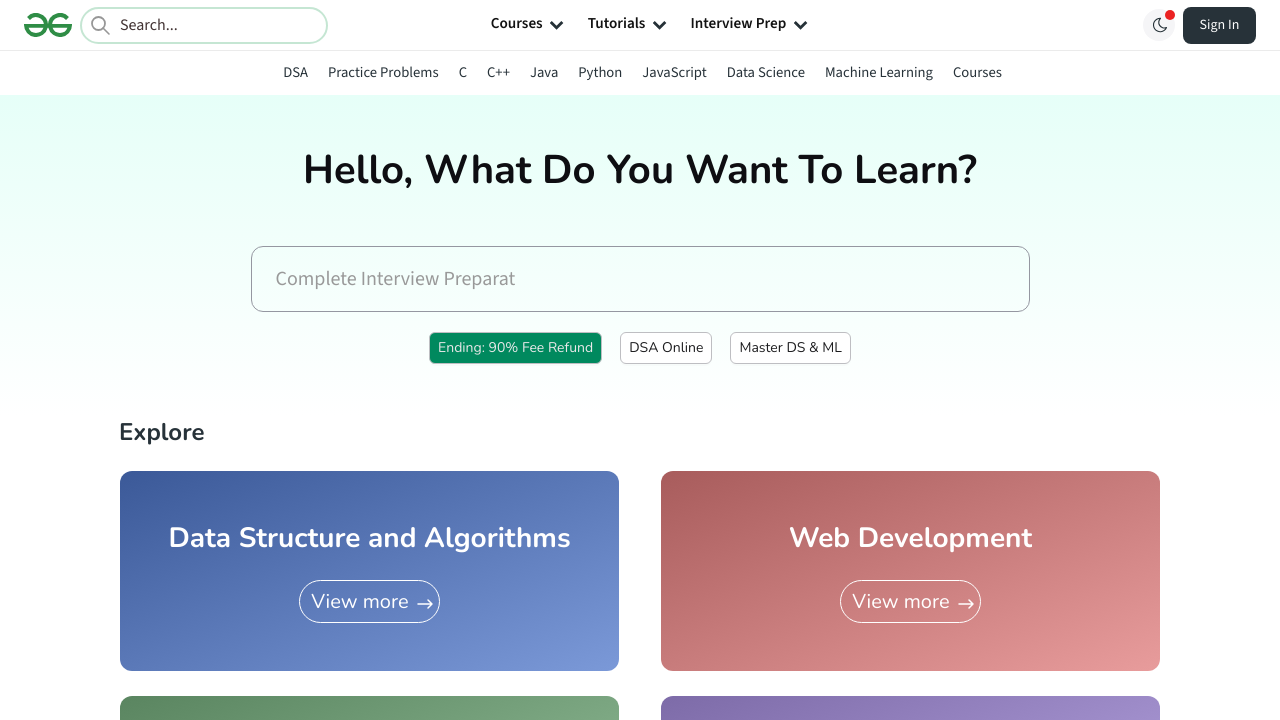